Tests dynamic controls by removing a checkbox and enabling/disabling a text input field

Starting URL: https://the-internet.herokuapp.com/

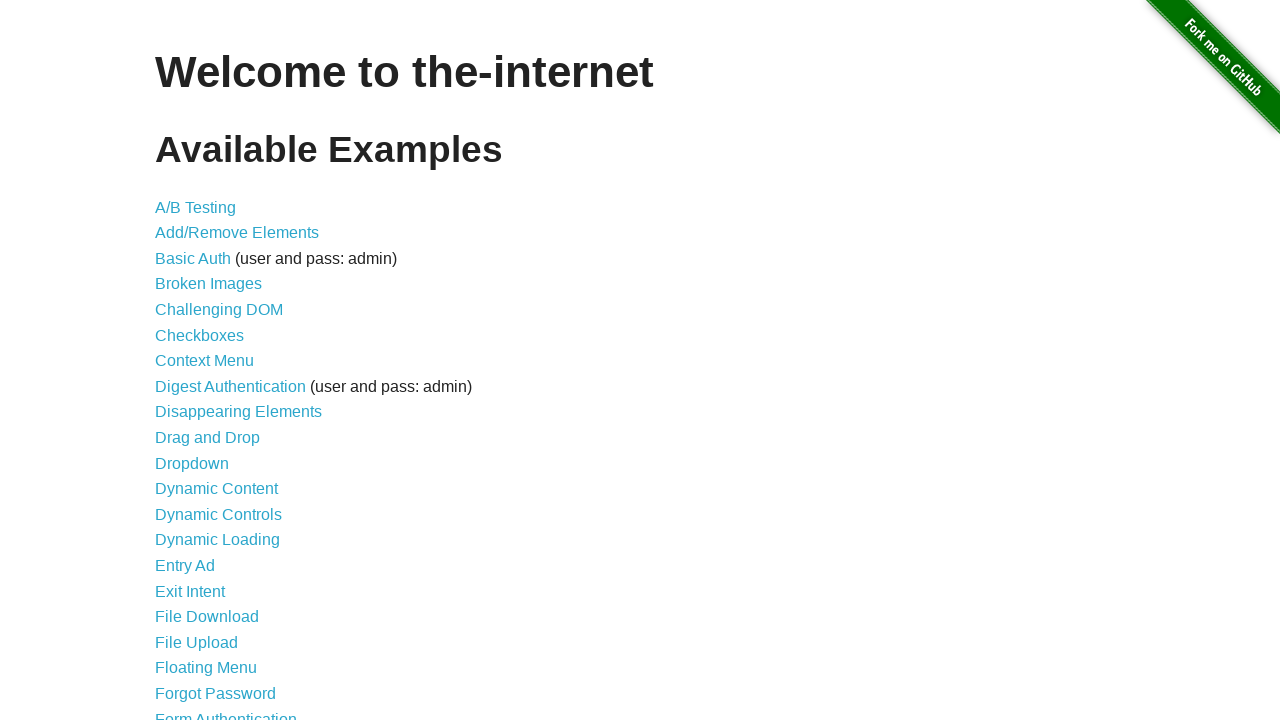

Clicked on Dynamic Controls link at (218, 514) on a[href='/dynamic_controls']
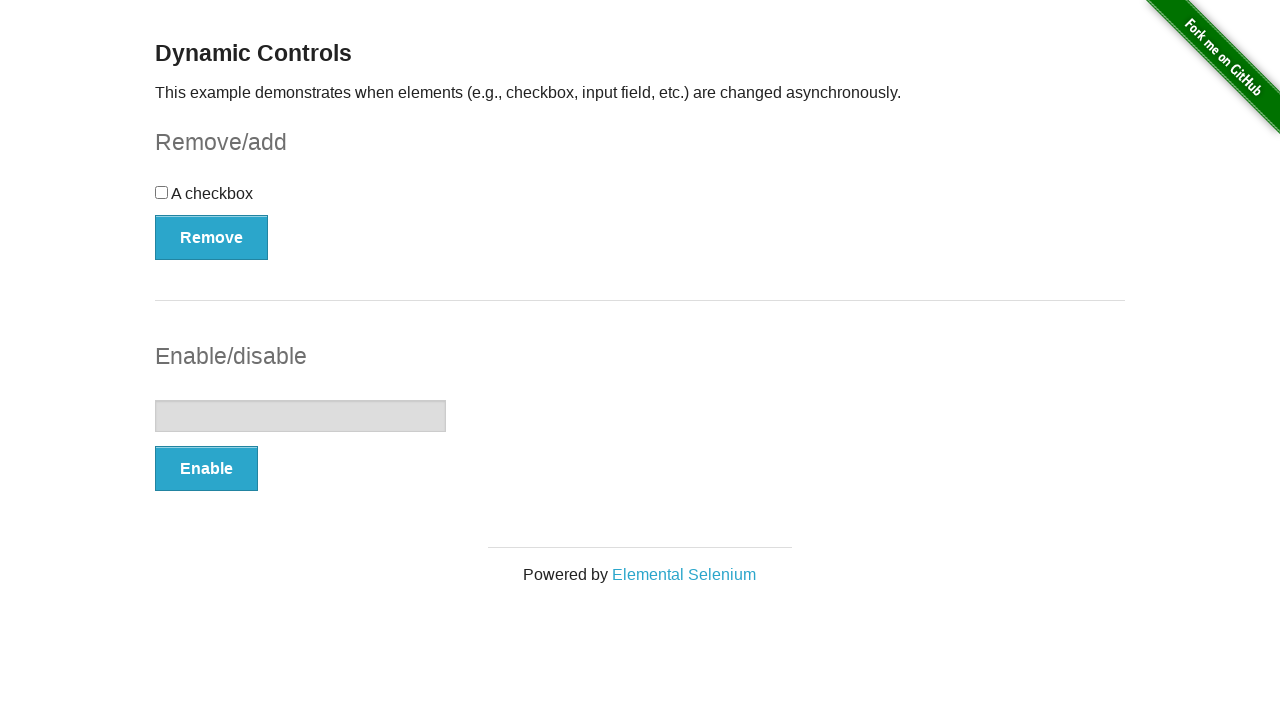

Checkbox became visible
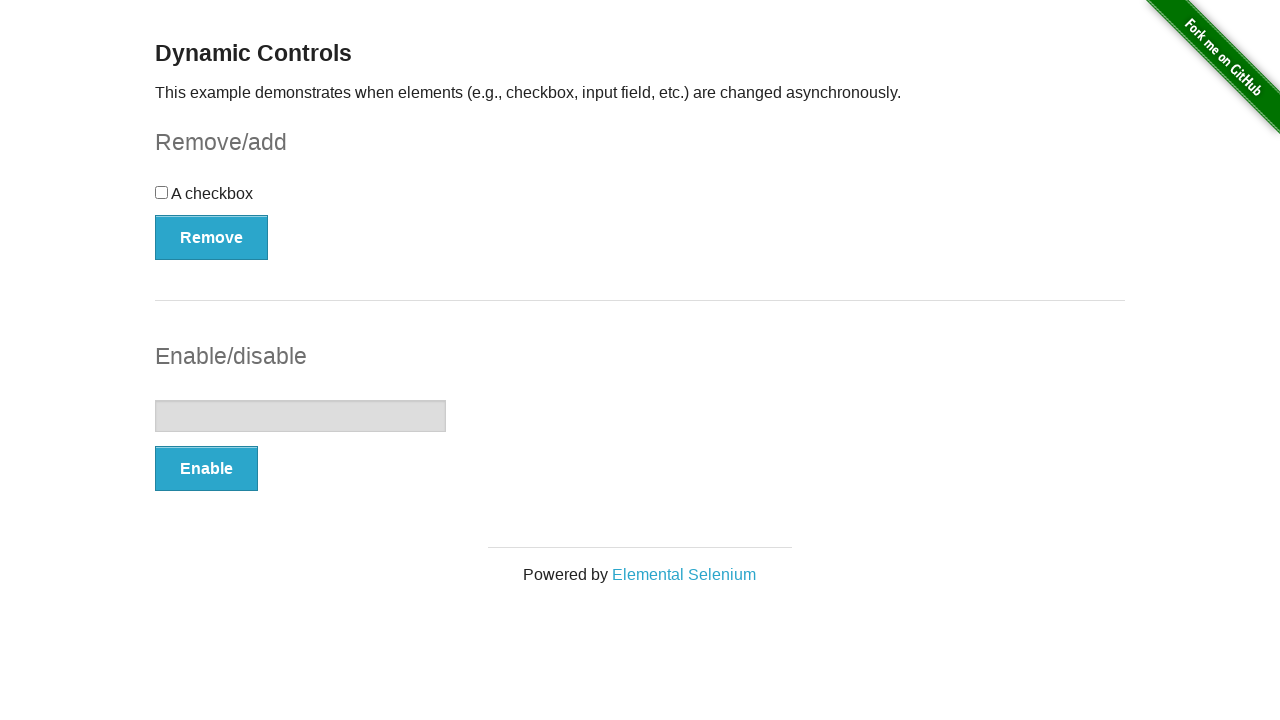

Clicked Remove button to remove checkbox at (212, 237) on button[onclick='swapCheckbox()']
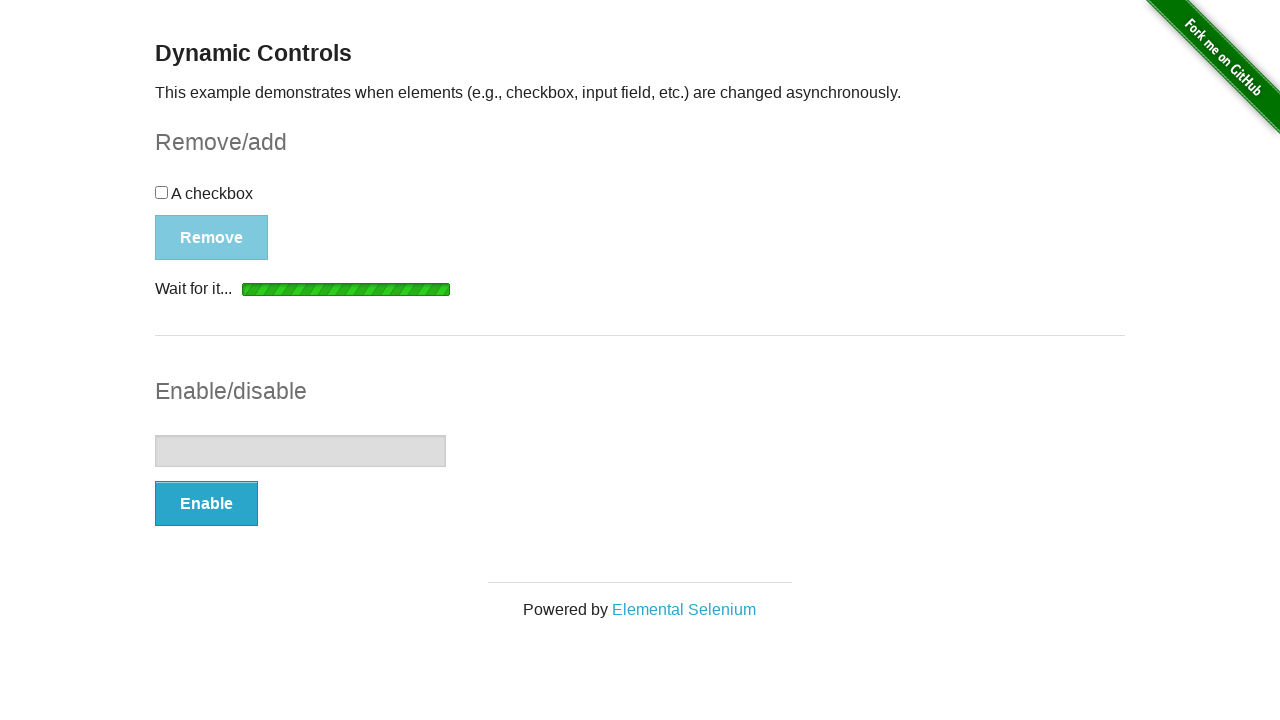

Checkbox disappeared after clicking Remove button
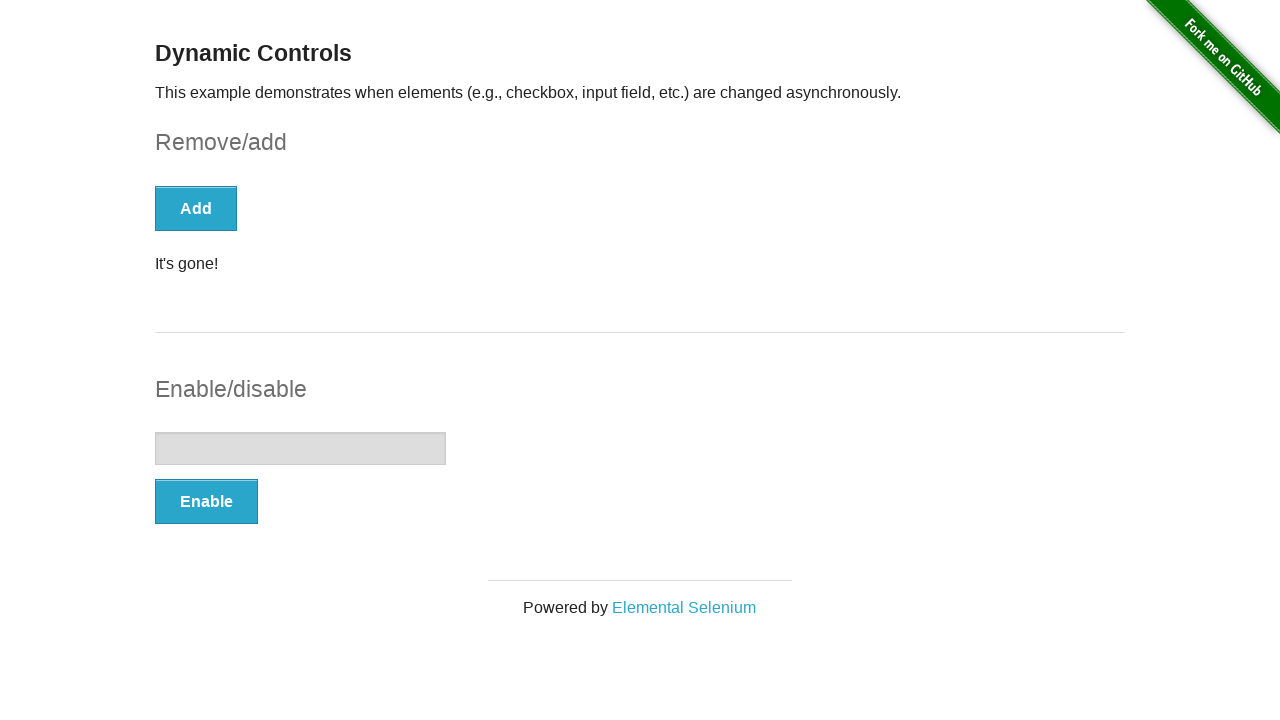

Clicked Enable button to enable text field at (206, 501) on button[onclick='swapInput()']
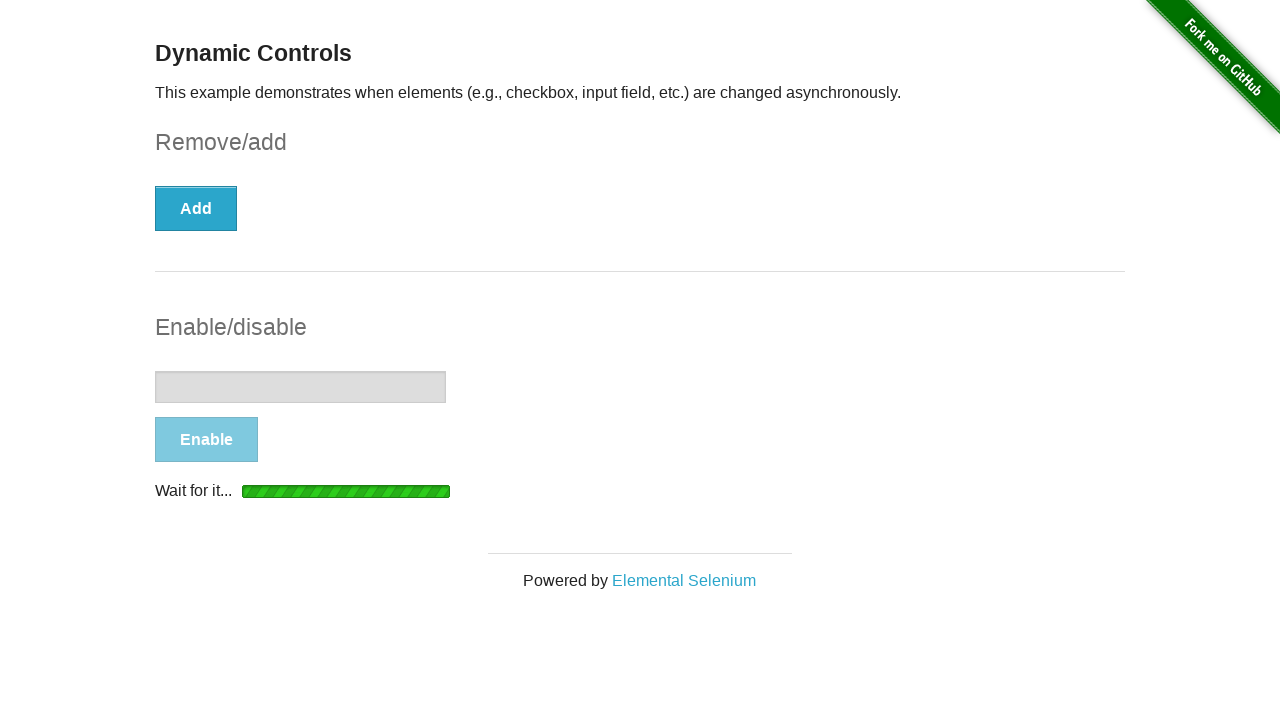

Text field became enabled
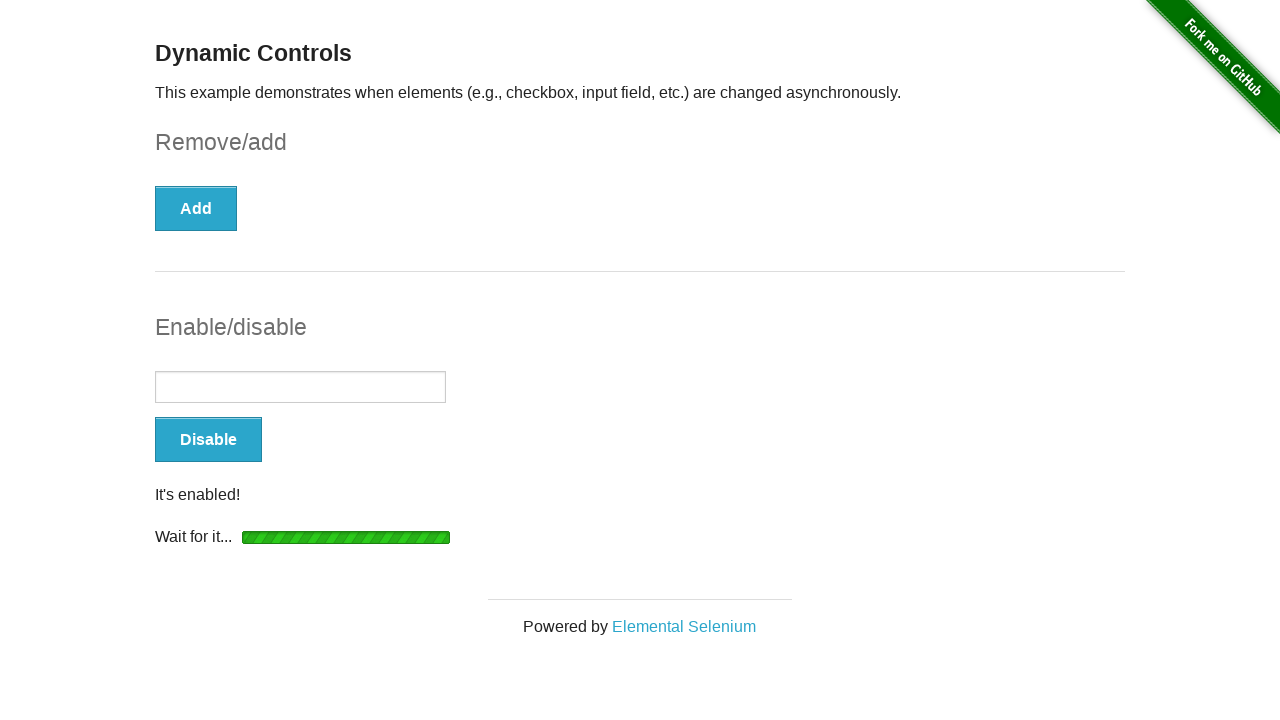

Clicked button again to disable text field at (208, 440) on button[onclick='swapInput()']
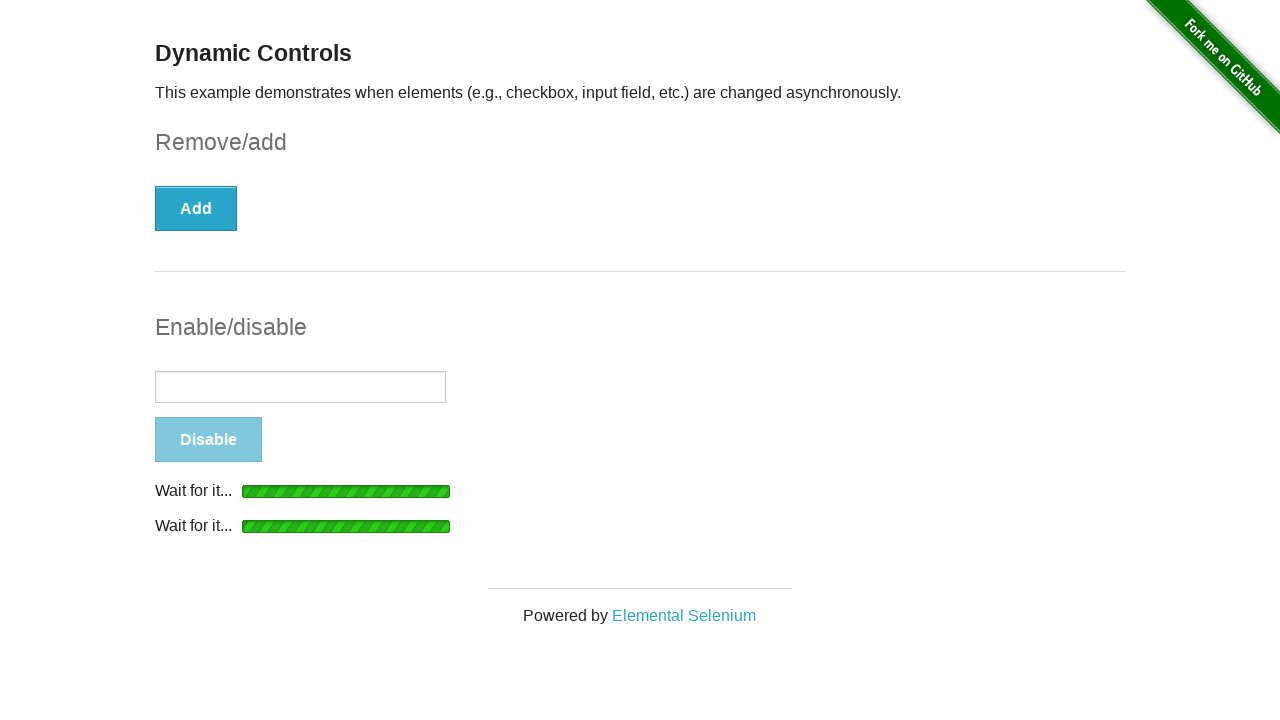

Text field became disabled
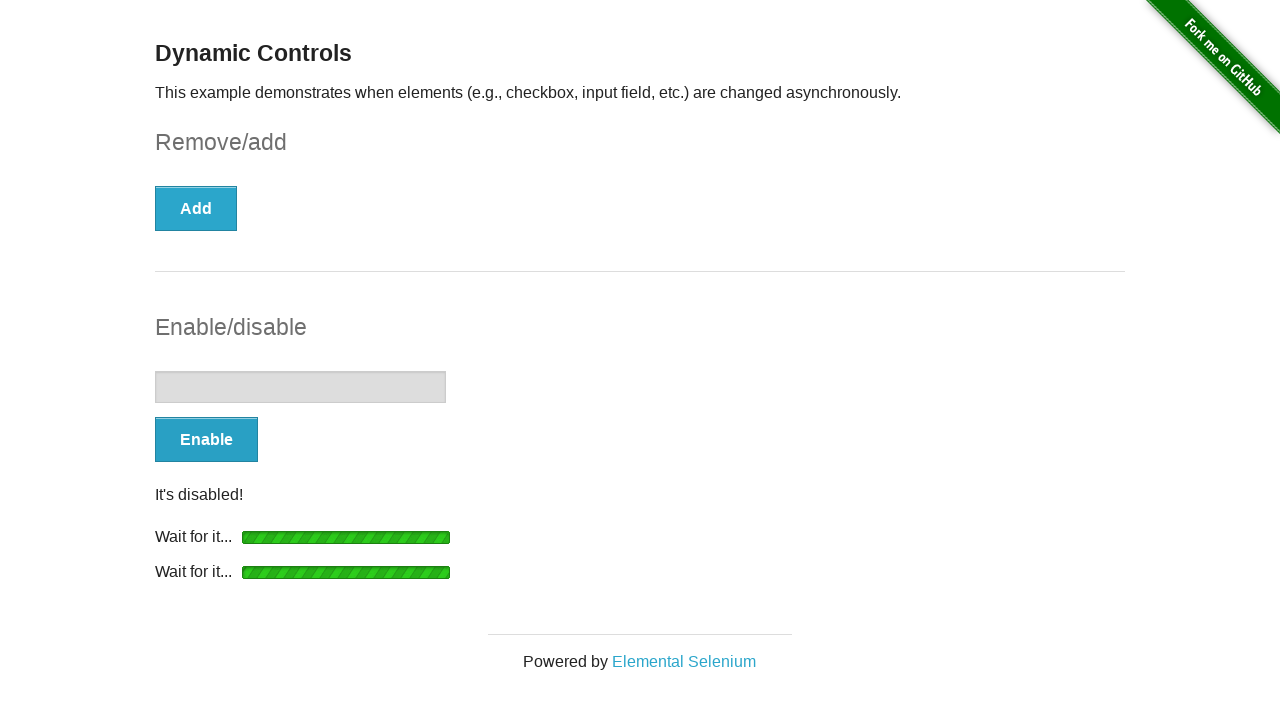

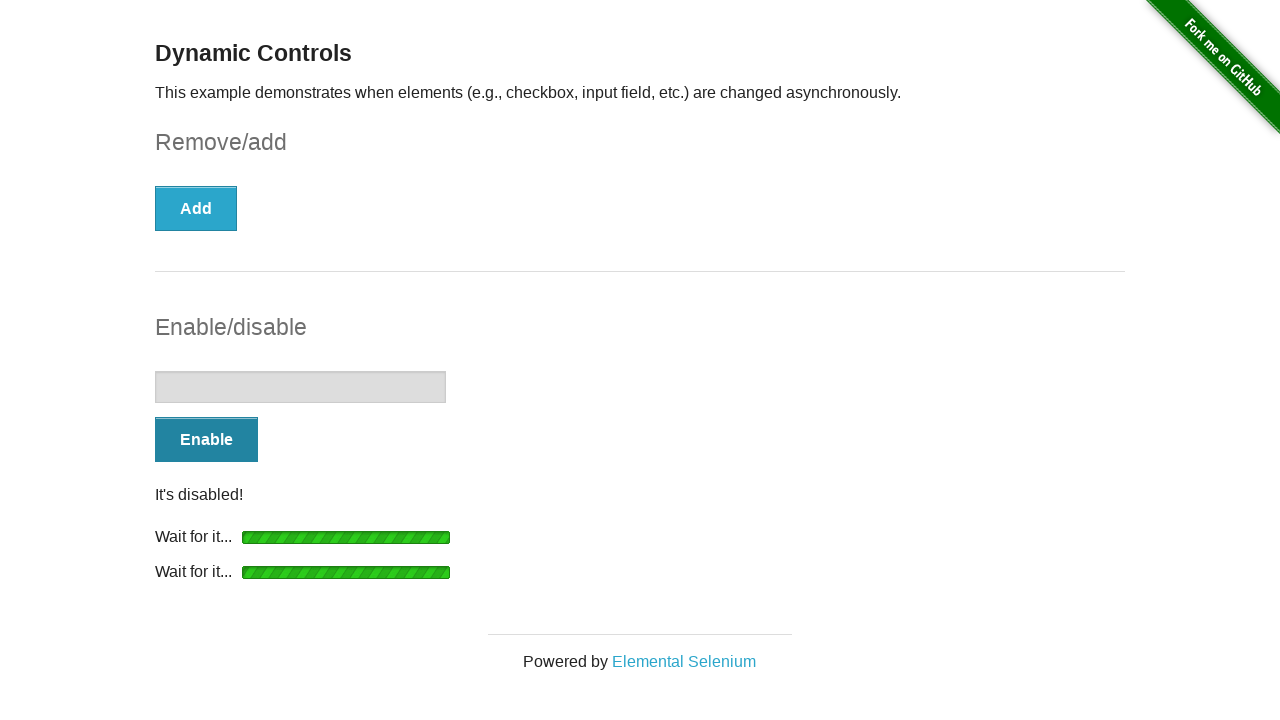